Tests clearing the complete state of all items by checking and unchecking toggle all

Starting URL: https://demo.playwright.dev/todomvc

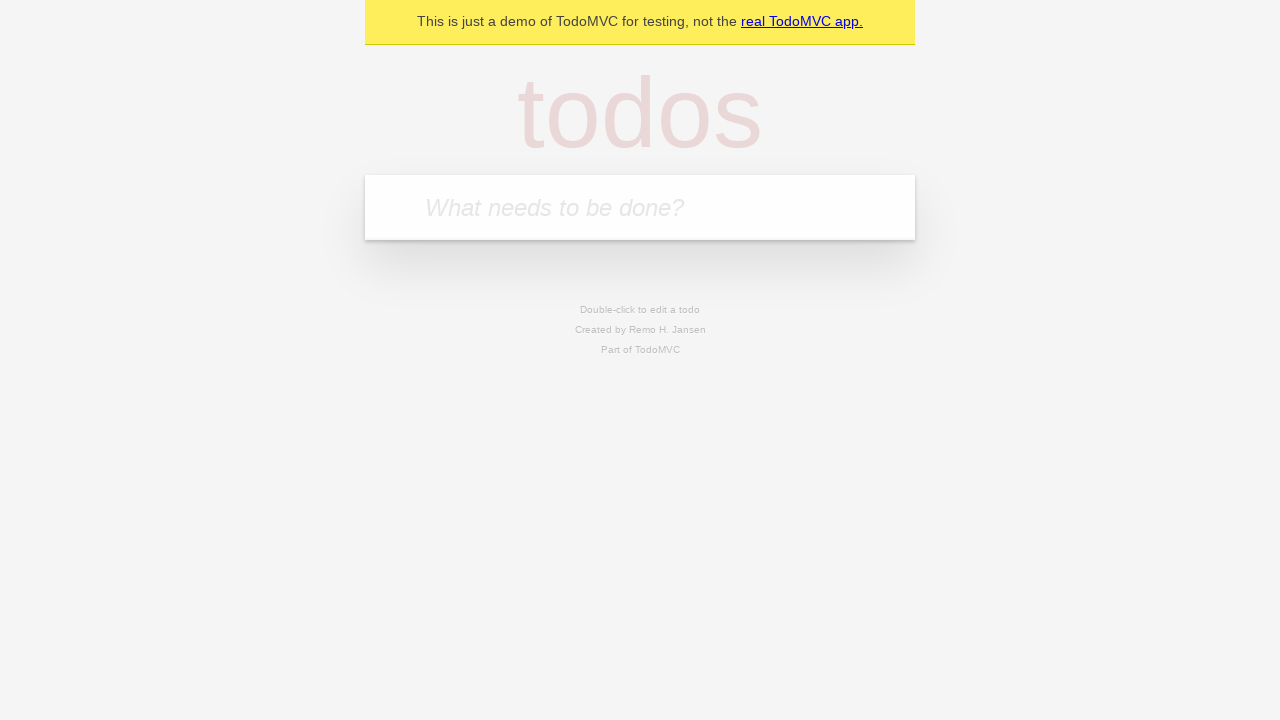

Filled first todo input with 'buy some cheese' on internal:attr=[placeholder="What needs to be done?"i]
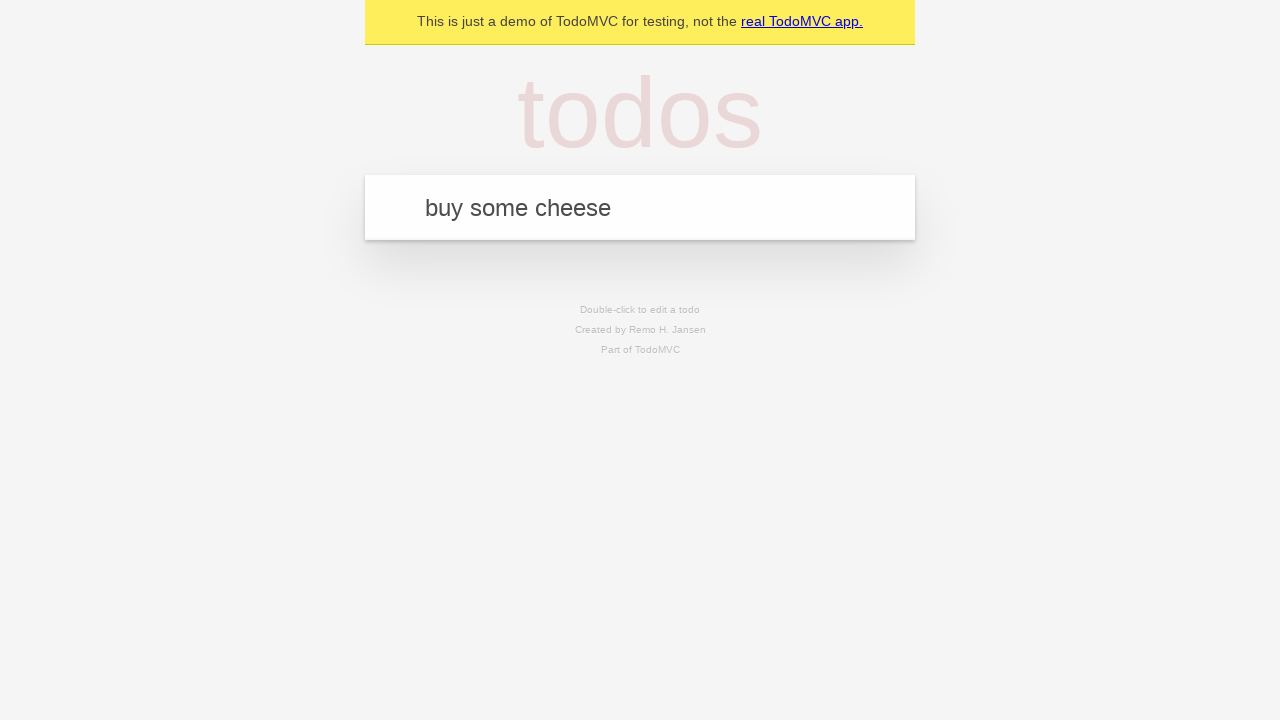

Pressed Enter to add first todo on internal:attr=[placeholder="What needs to be done?"i]
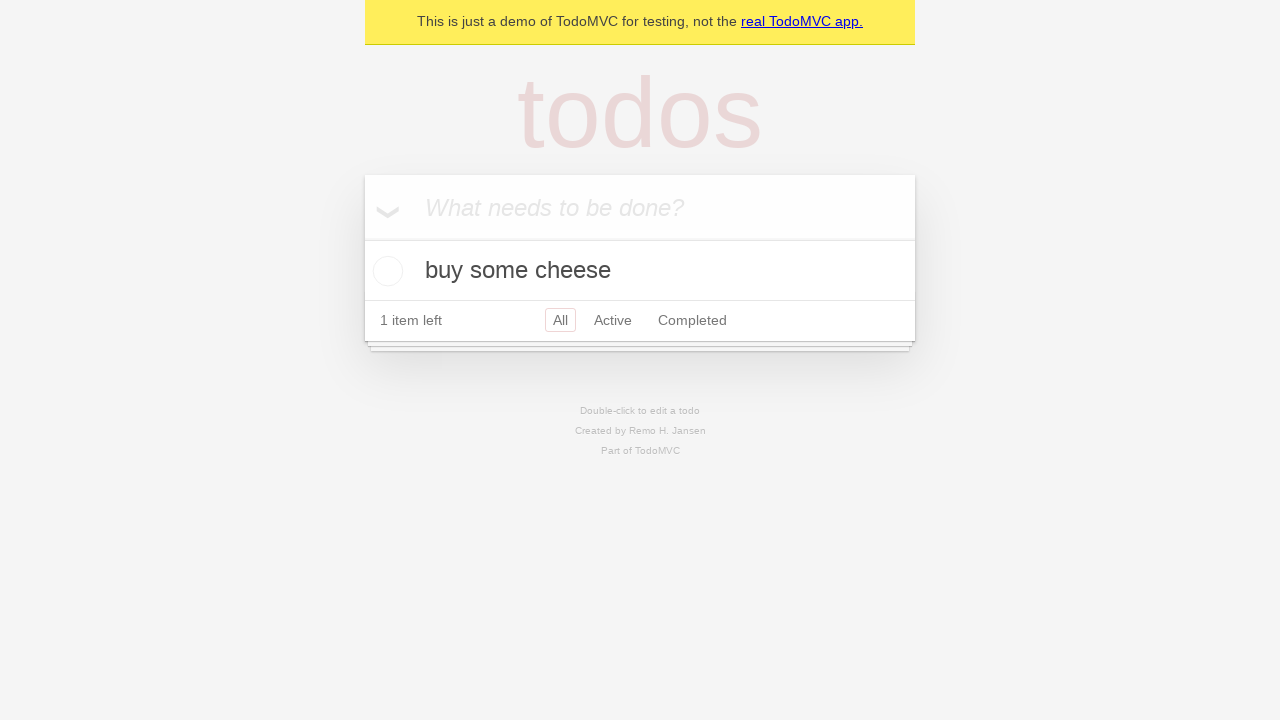

Filled second todo input with 'feed the cat' on internal:attr=[placeholder="What needs to be done?"i]
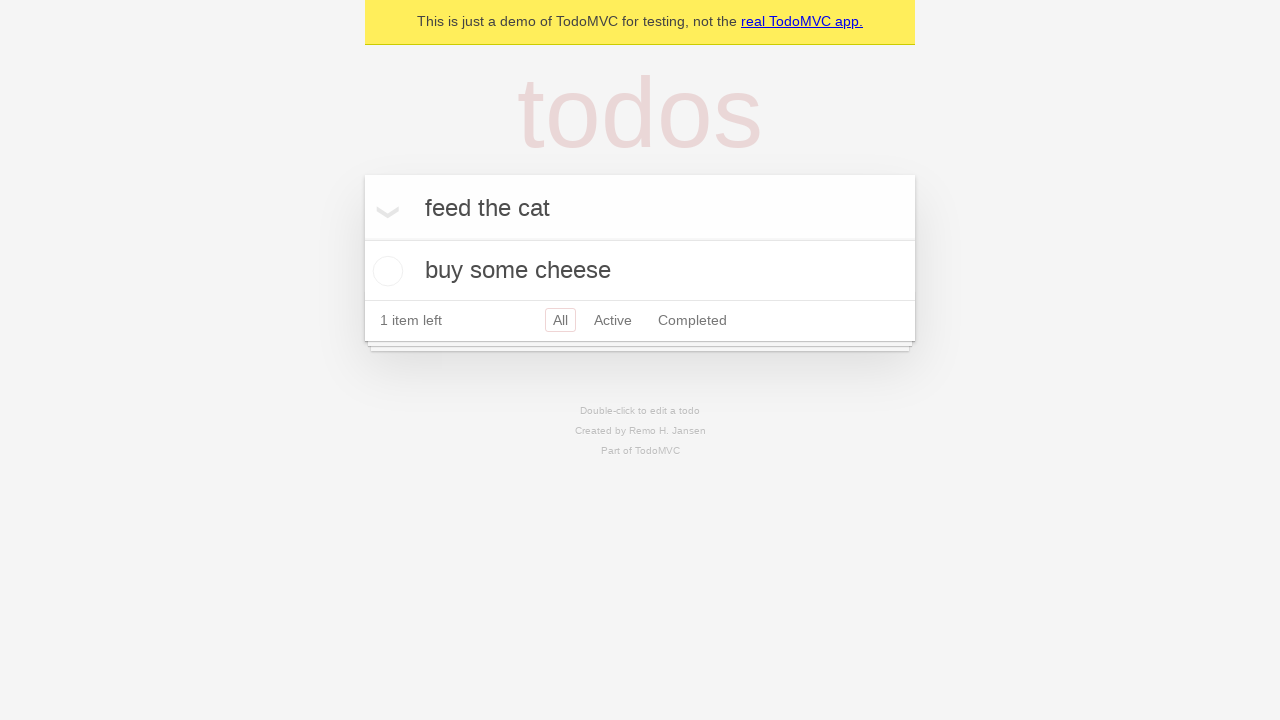

Pressed Enter to add second todo on internal:attr=[placeholder="What needs to be done?"i]
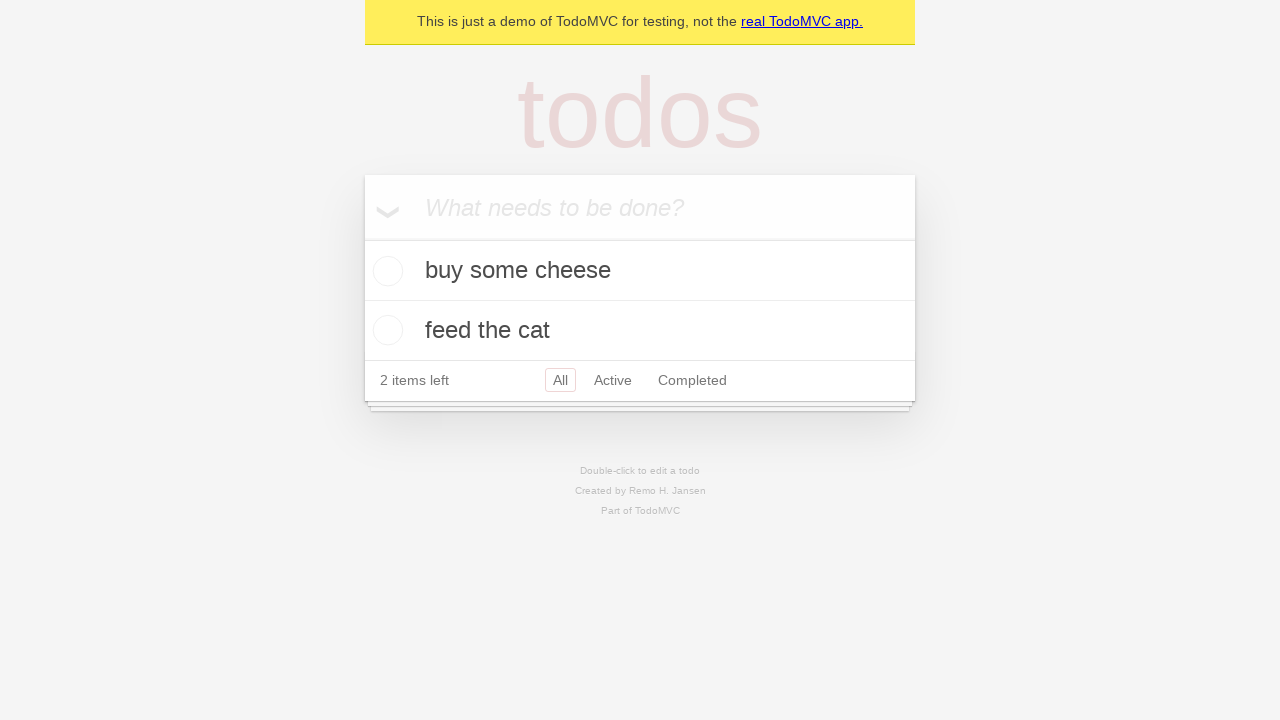

Filled third todo input with 'book a doctors appointment' on internal:attr=[placeholder="What needs to be done?"i]
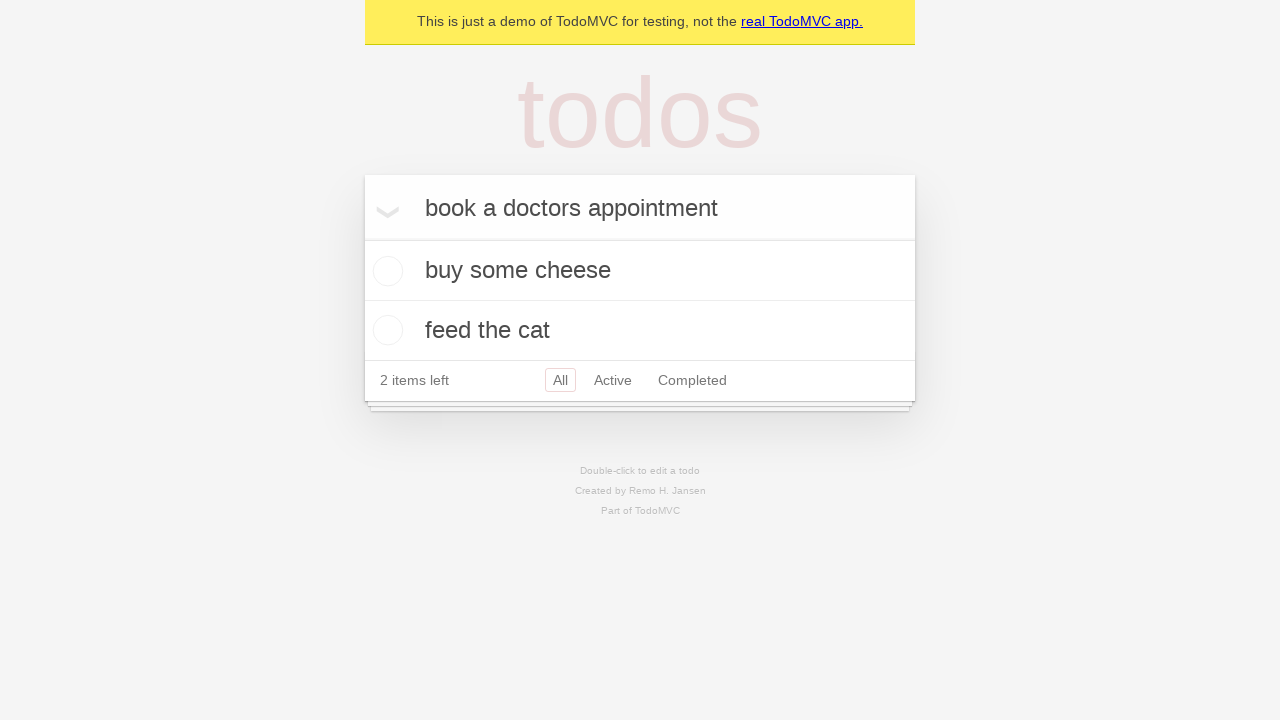

Pressed Enter to add third todo on internal:attr=[placeholder="What needs to be done?"i]
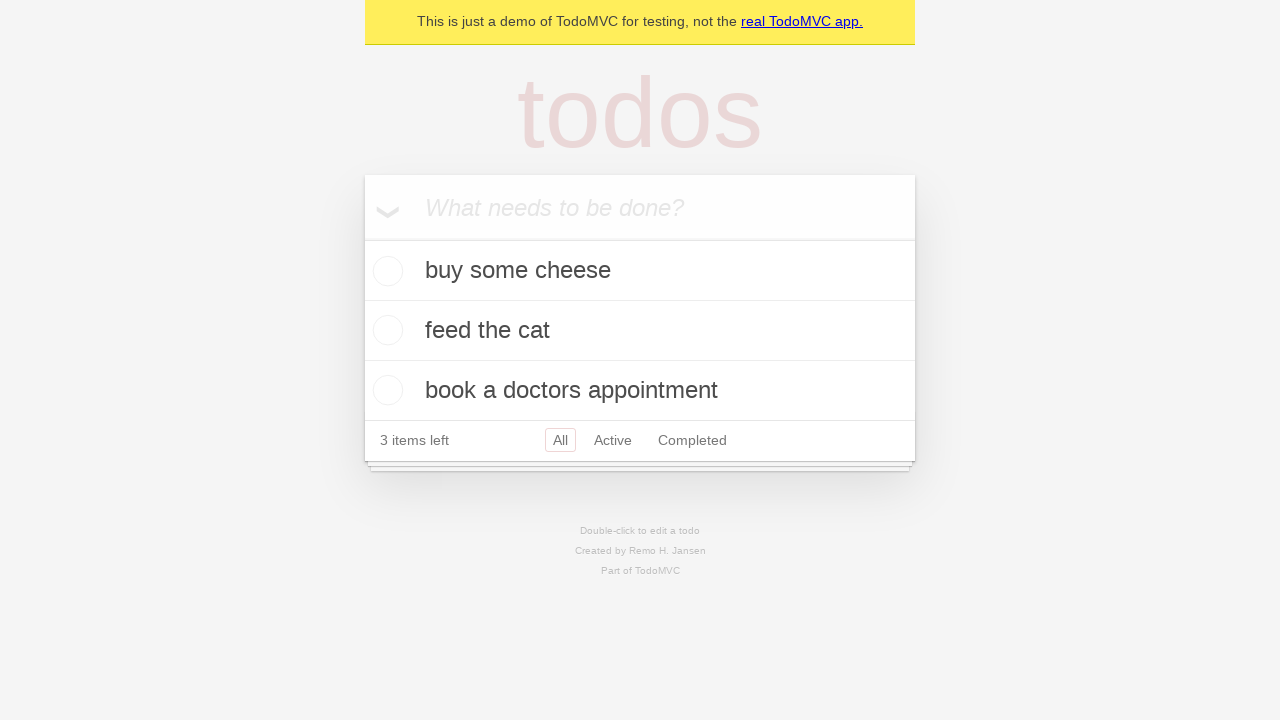

Located the toggle all checkbox
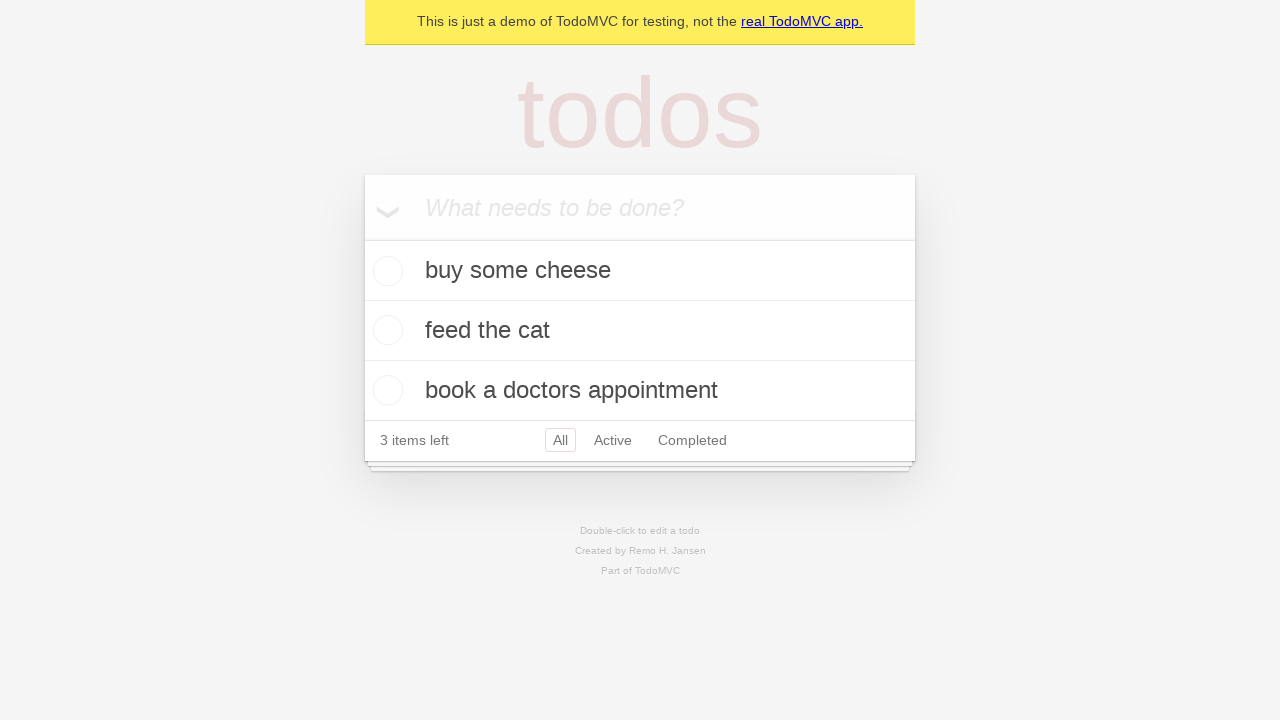

Checked toggle all to mark all todos as complete at (362, 238) on internal:label="Mark all as complete"i
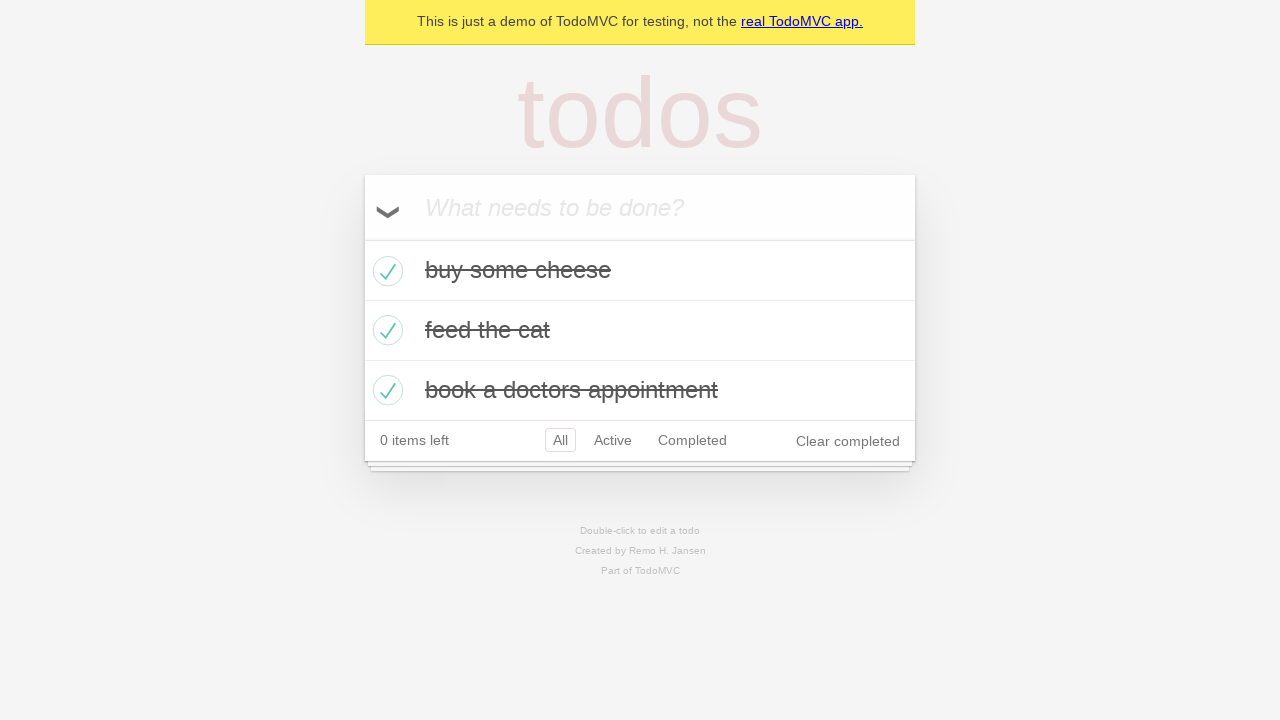

Unchecked toggle all to clear complete state of all todos at (362, 238) on internal:label="Mark all as complete"i
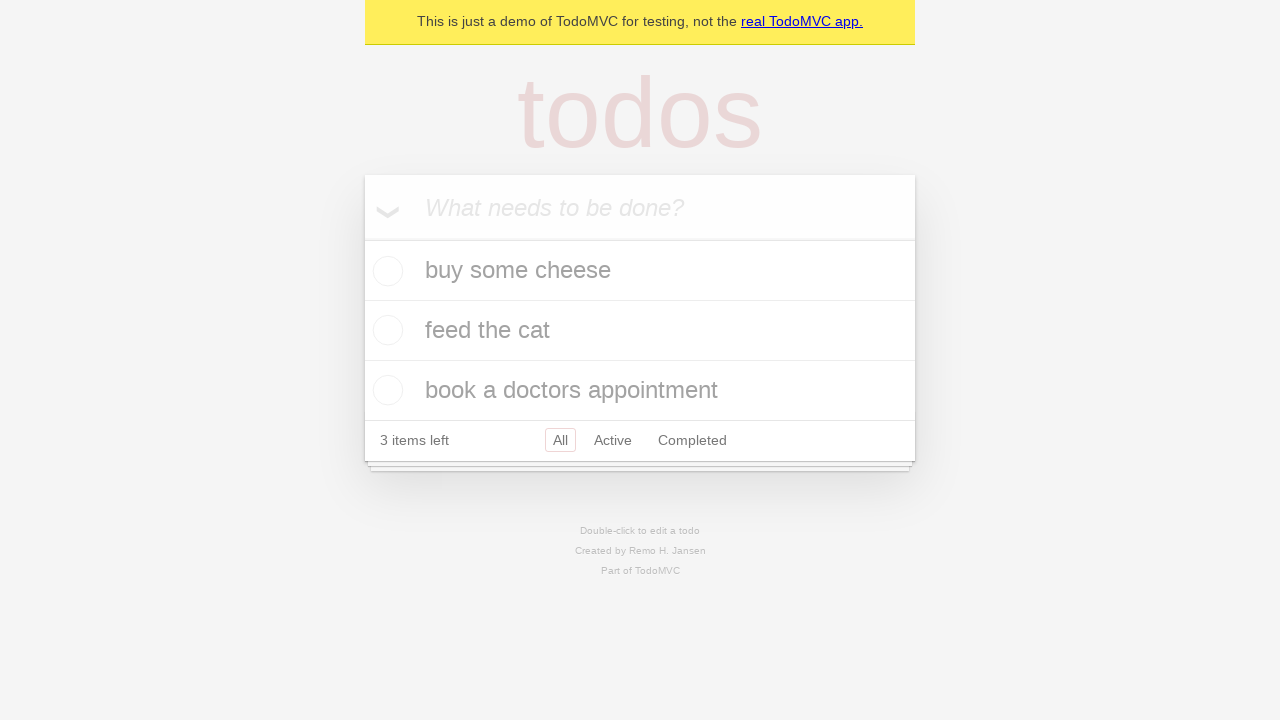

Waited for todo items to update after toggling complete state
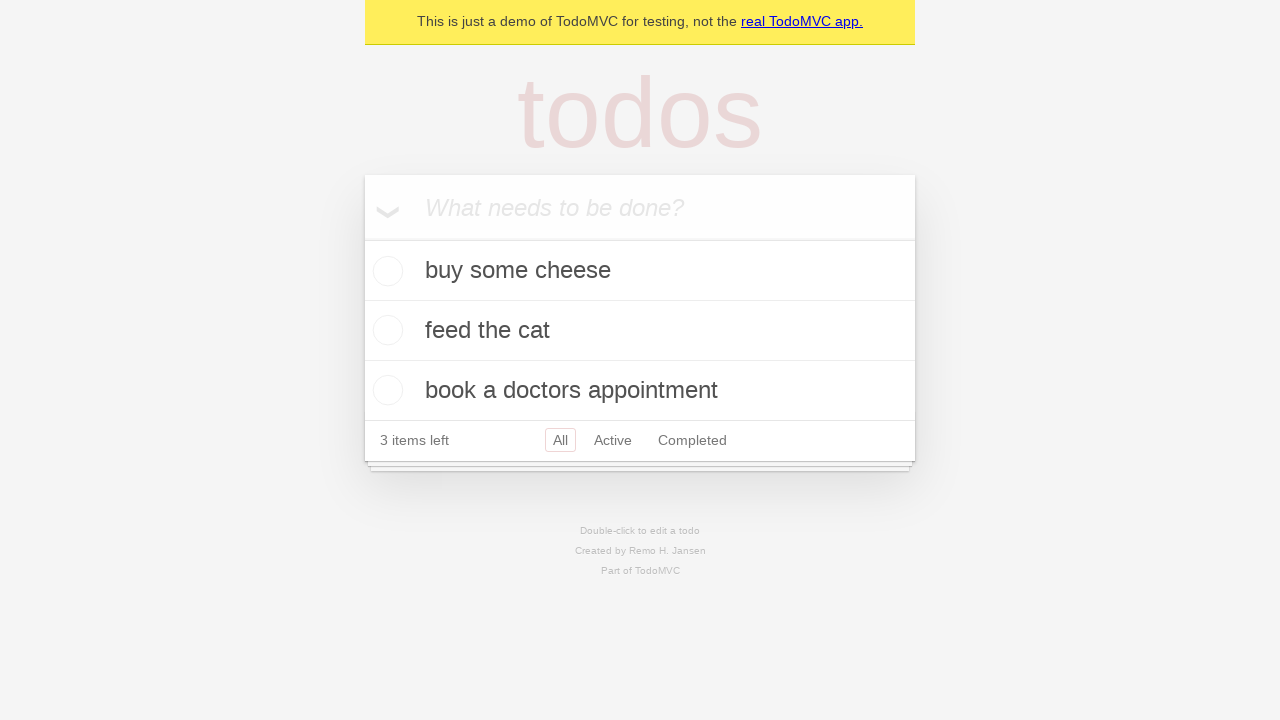

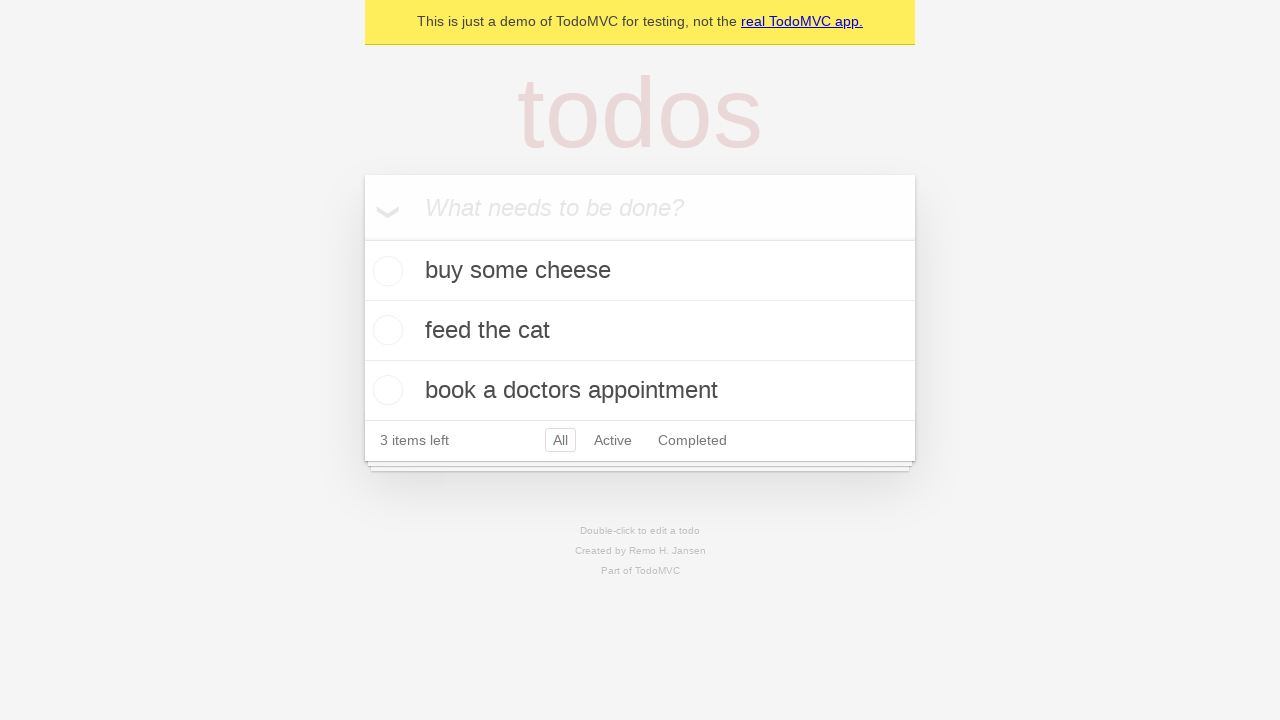